Tests checkbox functionality by clicking on checkboxes to toggle their checked state

Starting URL: https://the-internet.herokuapp.com/

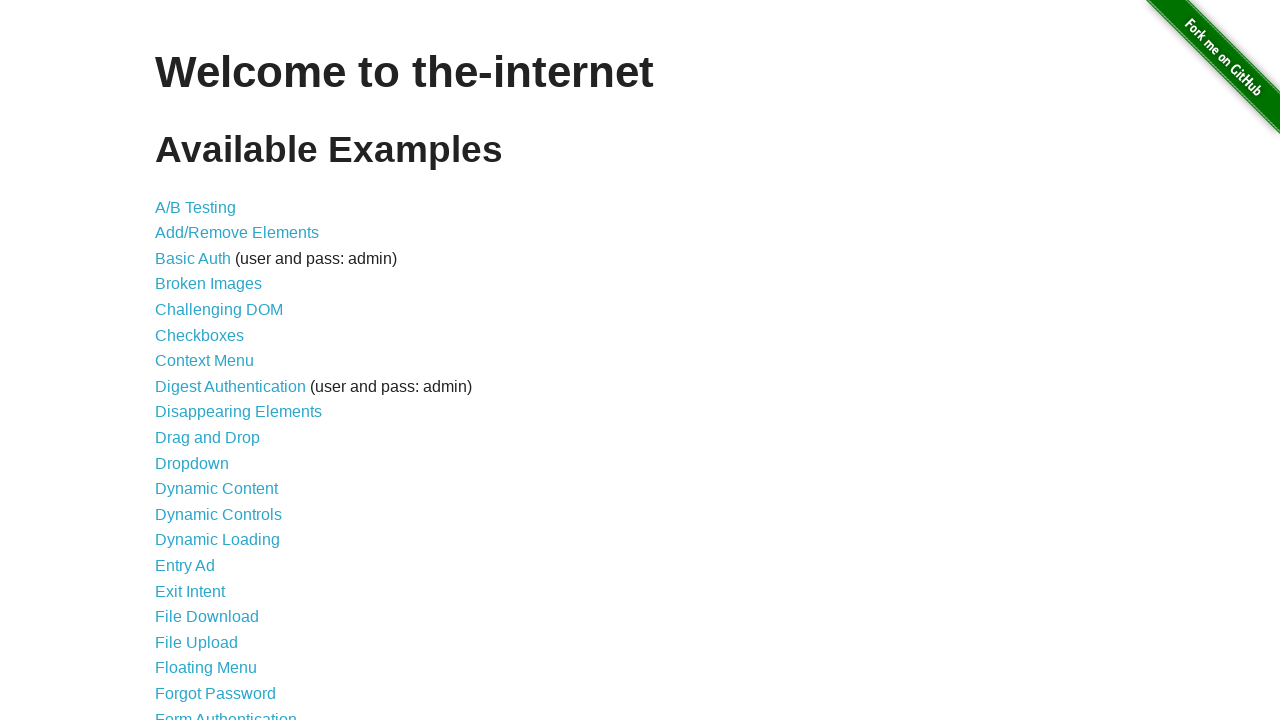

Clicked on the checkboxes link to navigate to the checkboxes page at (200, 335) on xpath=//a[@href='/checkboxes']
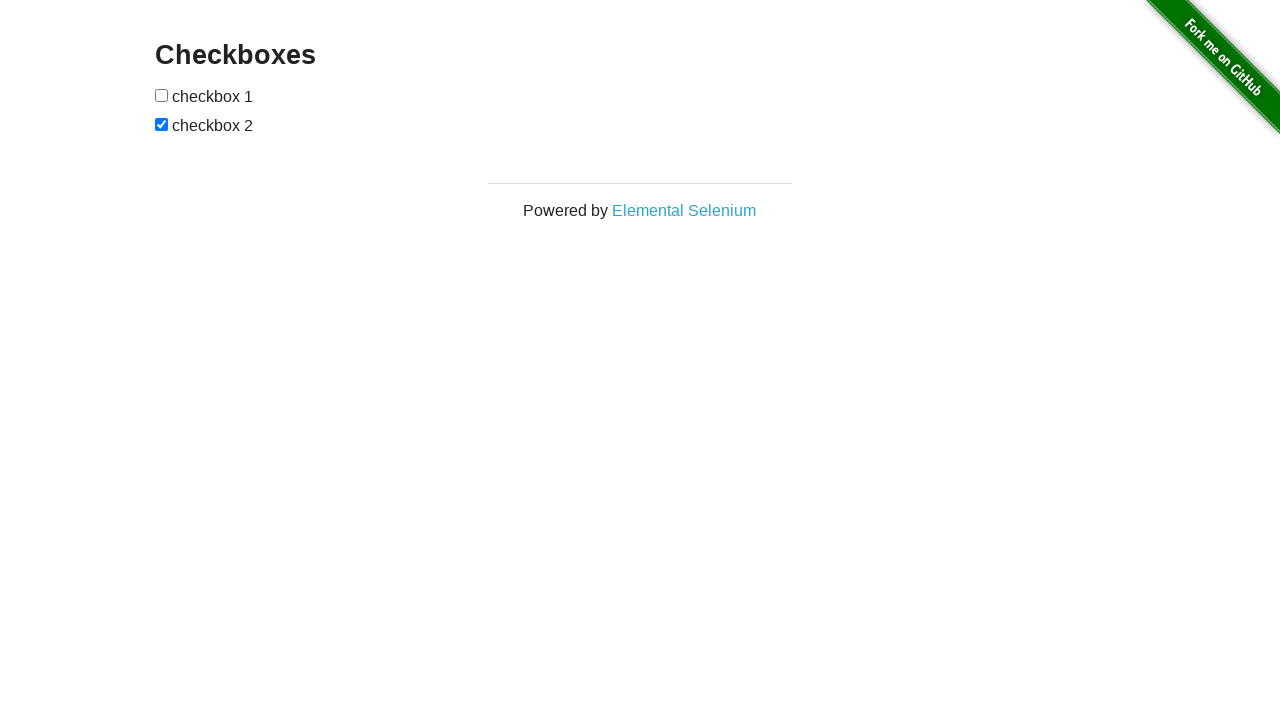

Clicked first checkbox to toggle its state at (162, 95) on xpath=//input[1]
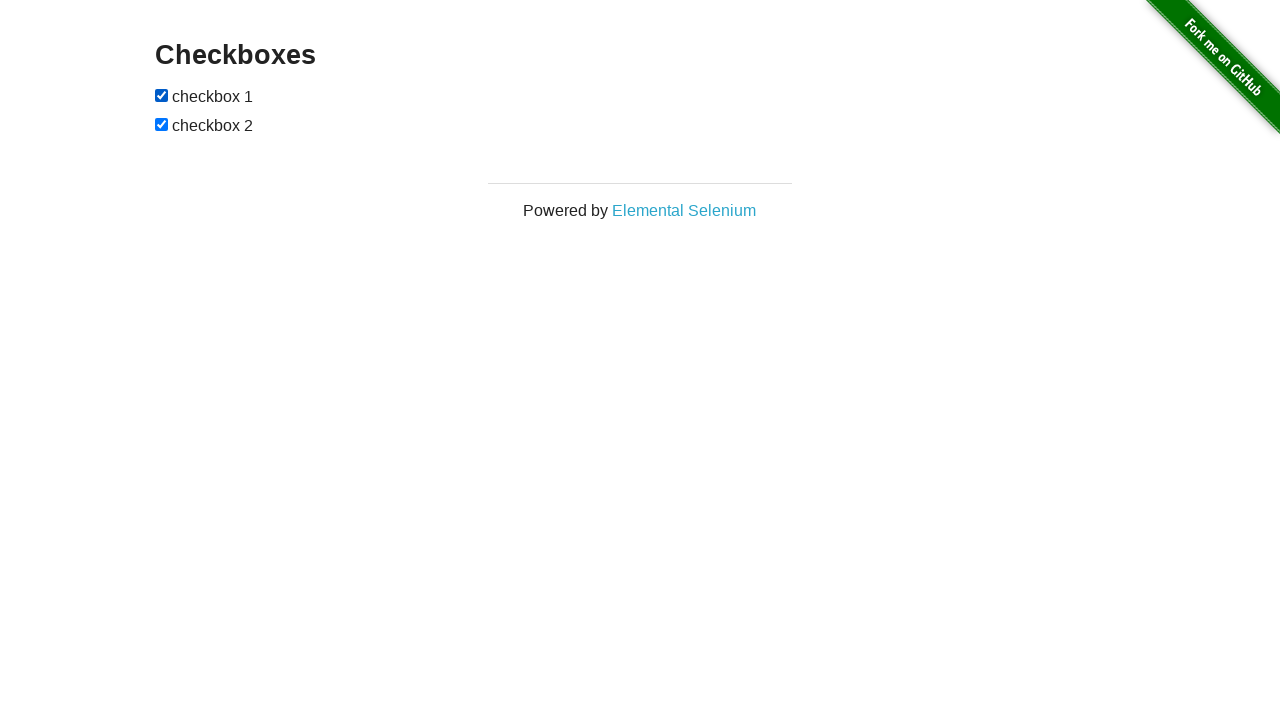

Clicked second checkbox to toggle its state at (162, 124) on xpath=//input[2]
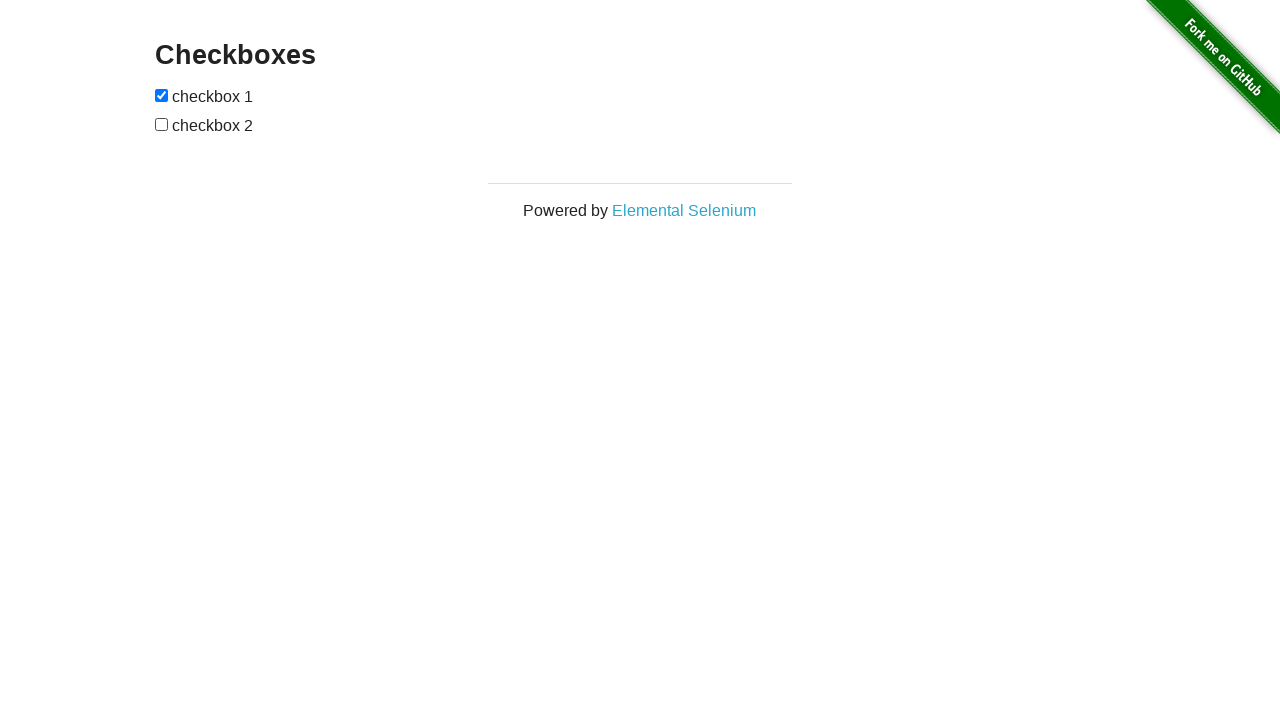

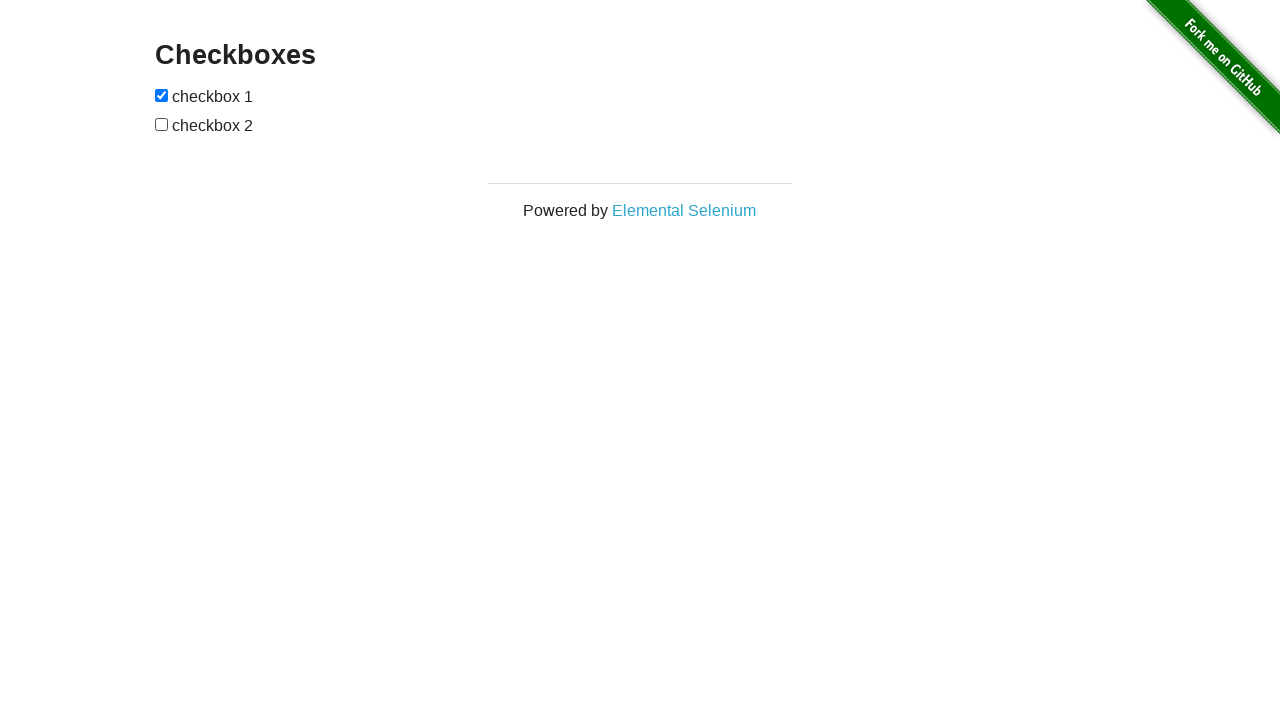